Tests browser window handling by clicking a button that opens a new tab, switching to it, and reading content

Starting URL: https://demoqa.com/browser-windows

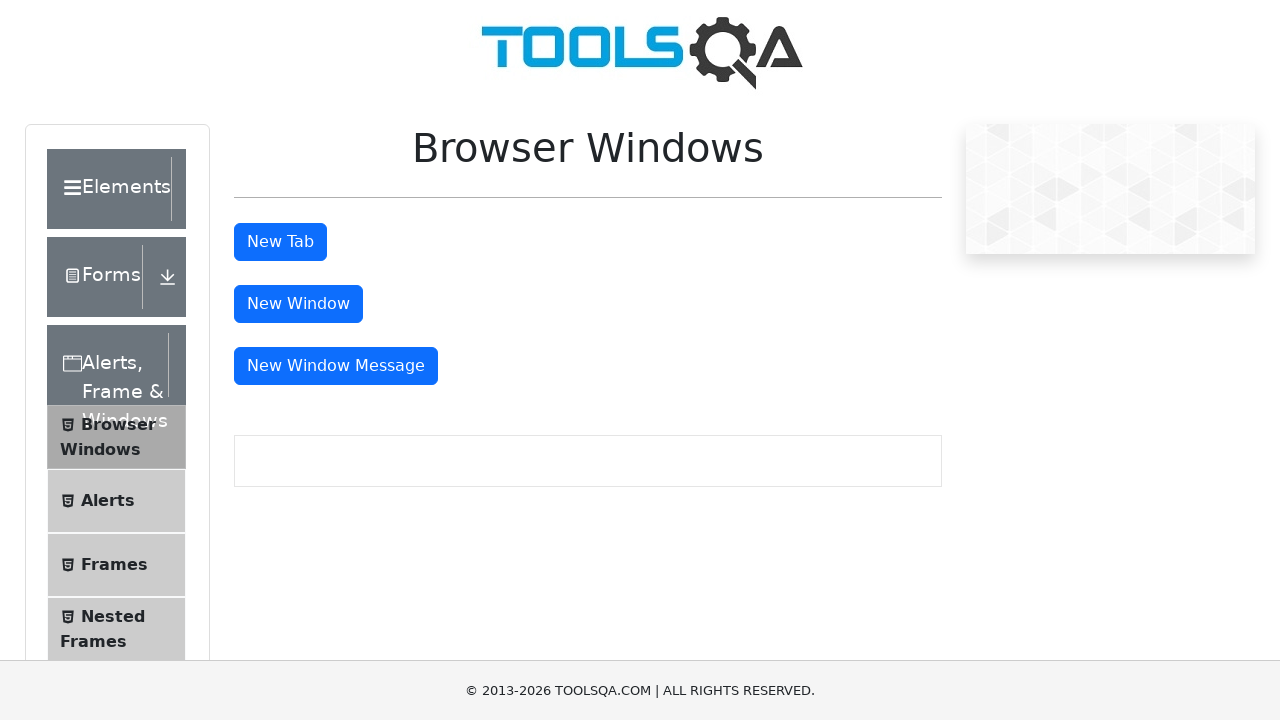

Clicked button to open new tab at (280, 242) on #tabButton
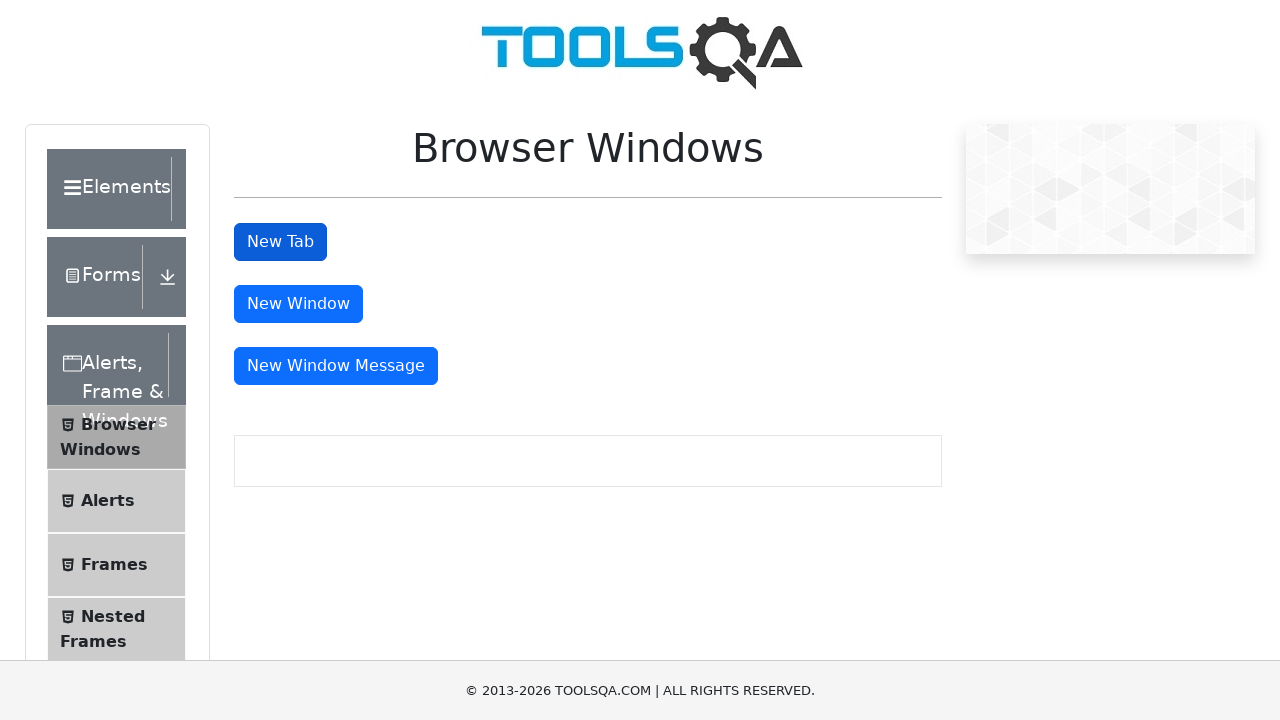

New tab opened and captured
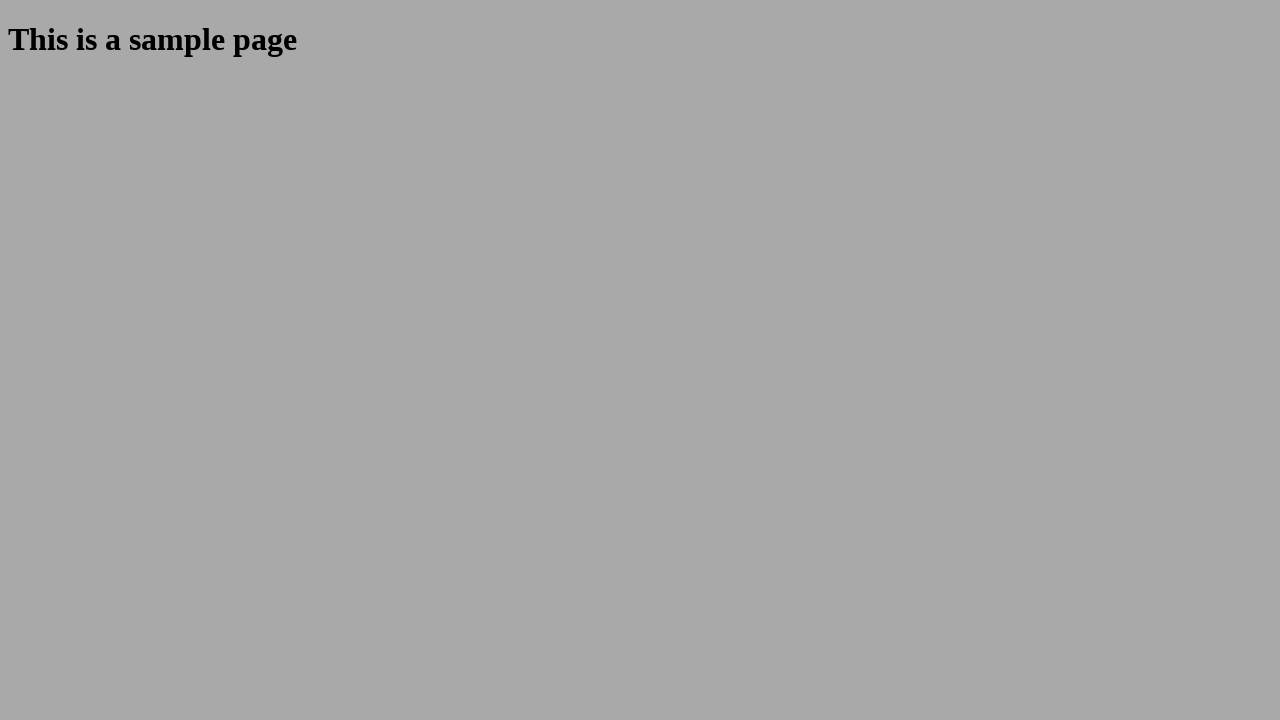

Waited for sample heading to load on new tab
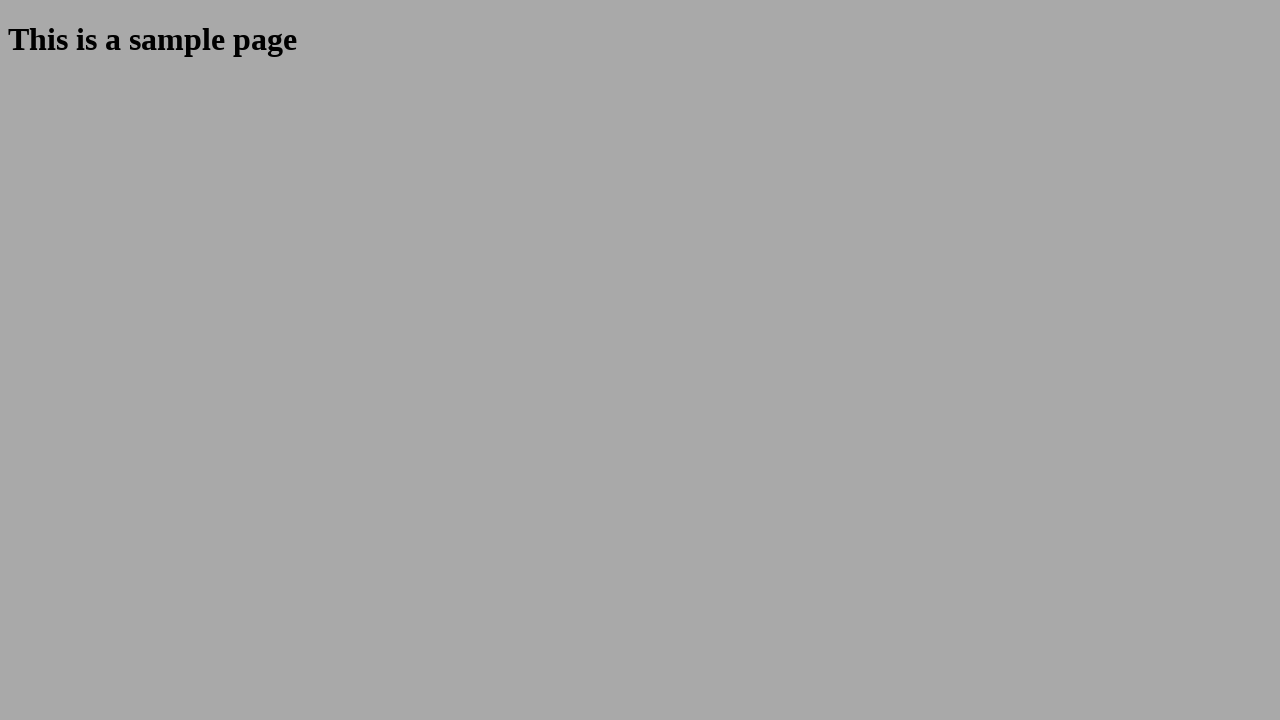

Read heading text from new tab: 'This is a sample page'
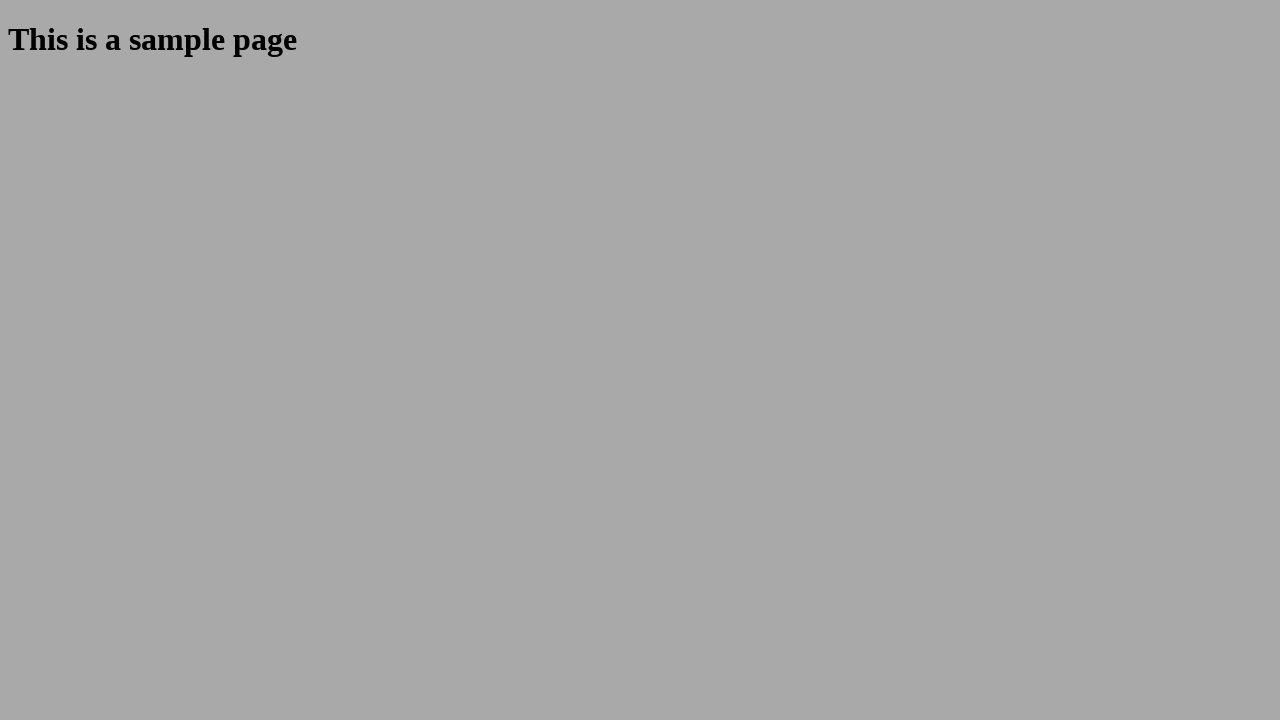

Closed the new tab
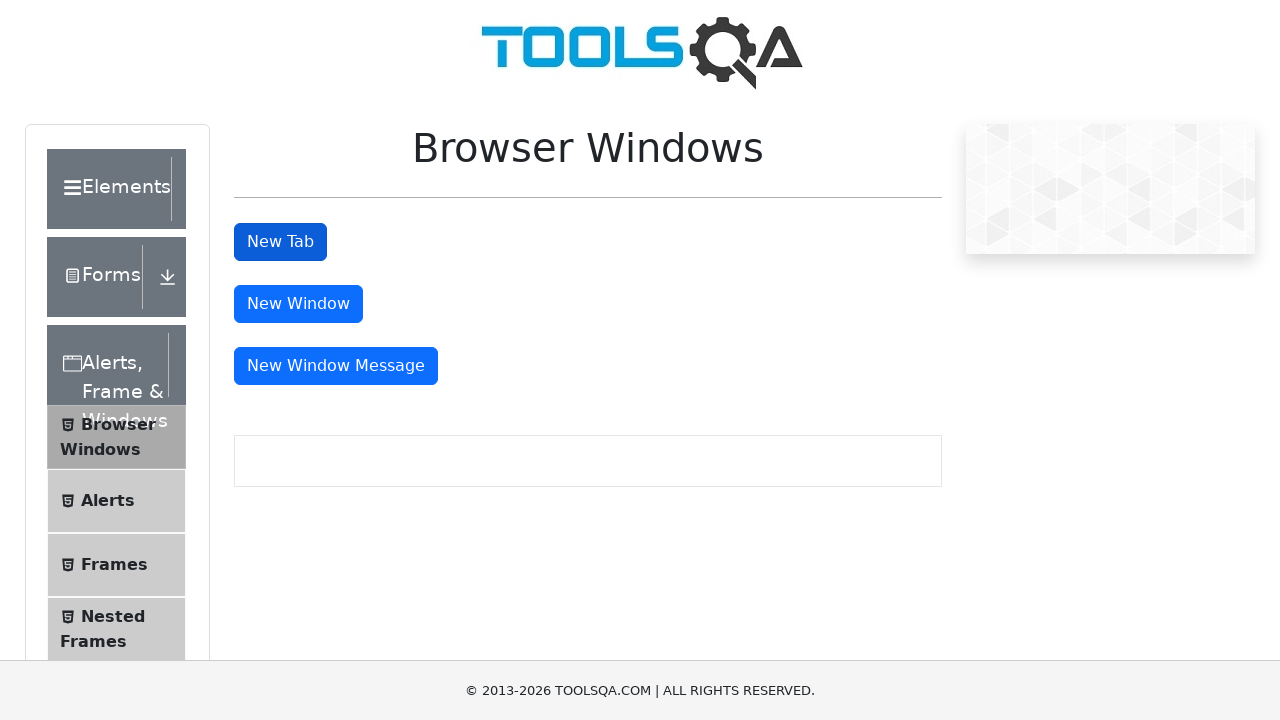

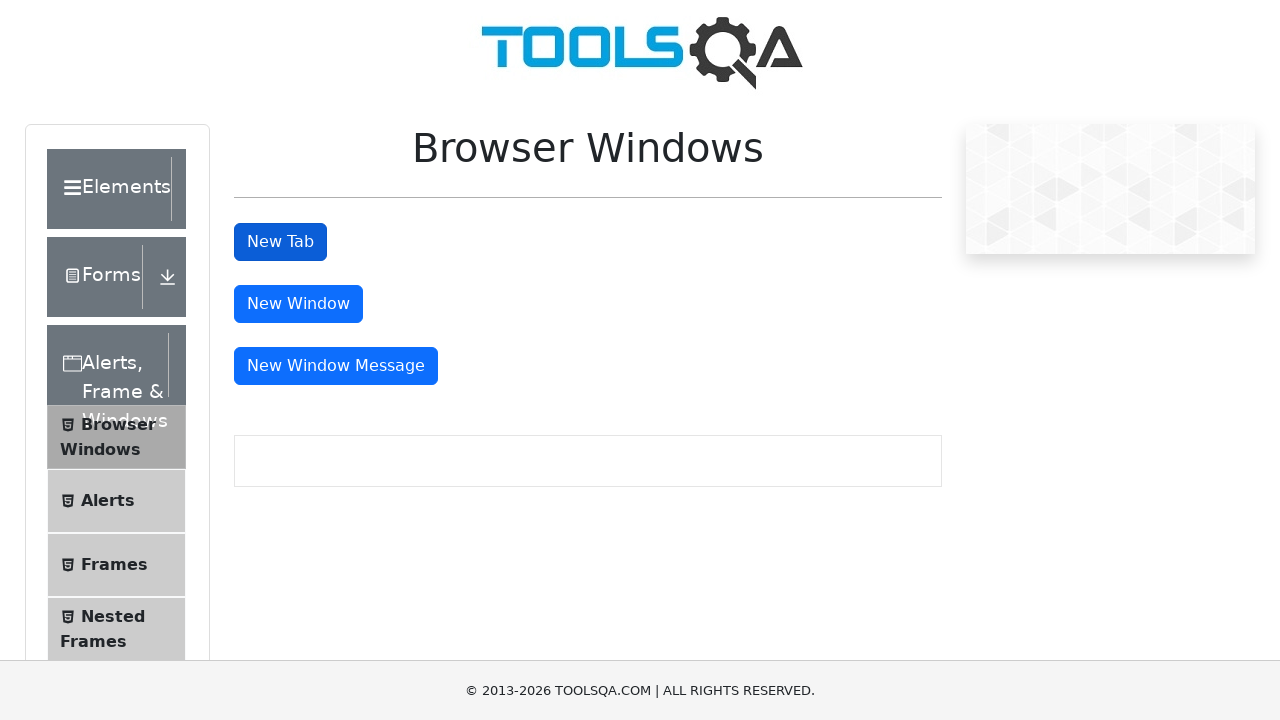